Verifies that the Dacia main page title contains "DACIA"

Starting URL: https://www.dacia.pl/

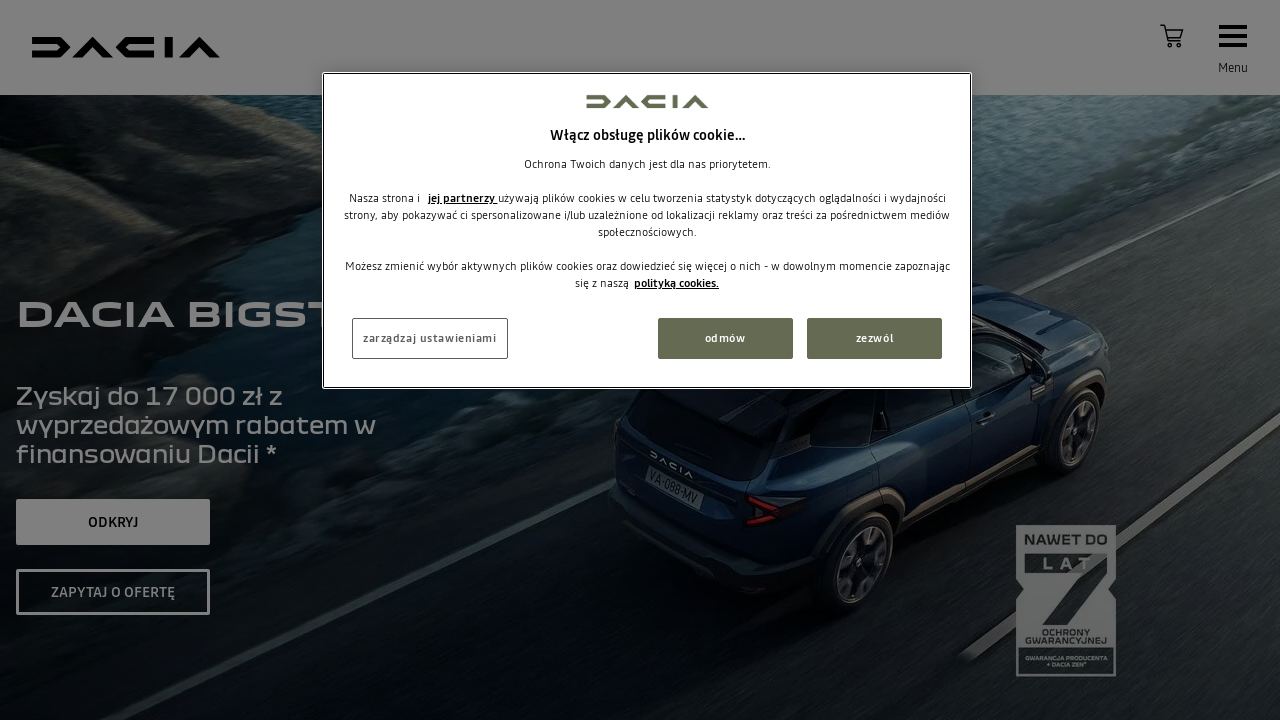

Navigated to Dacia main page at https://www.dacia.pl/
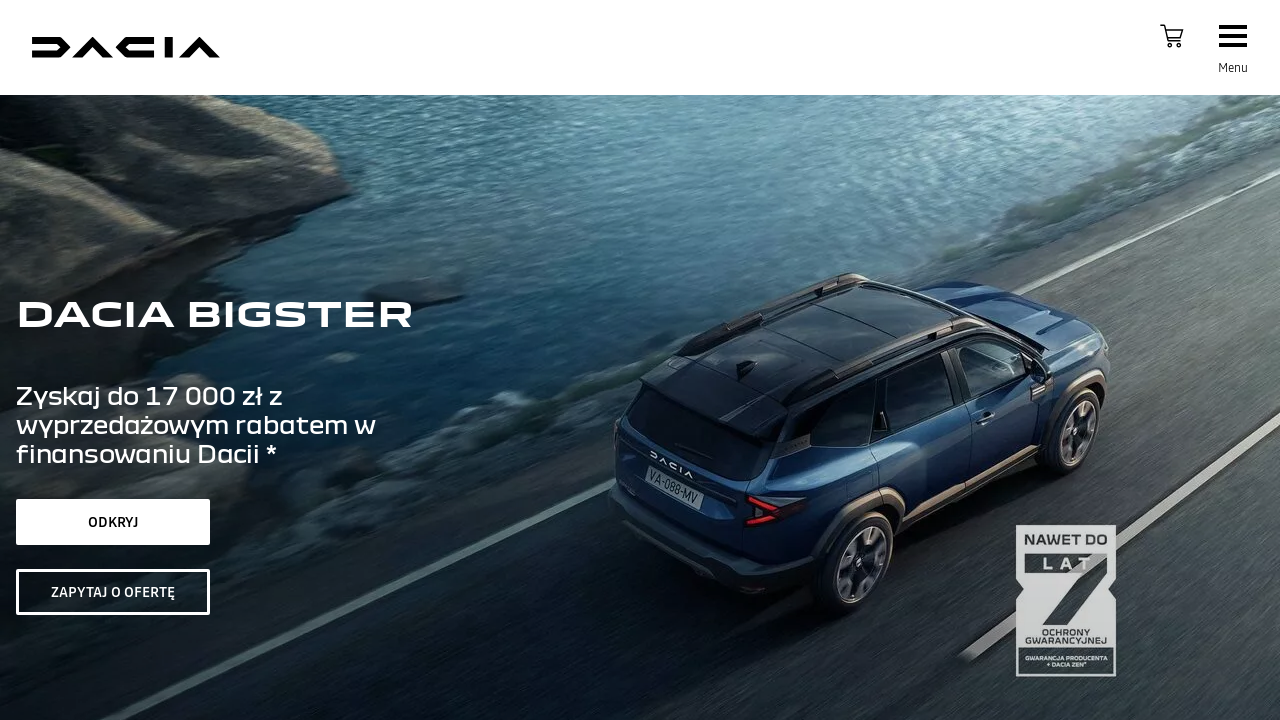

Verified that page title contains 'DACIA'
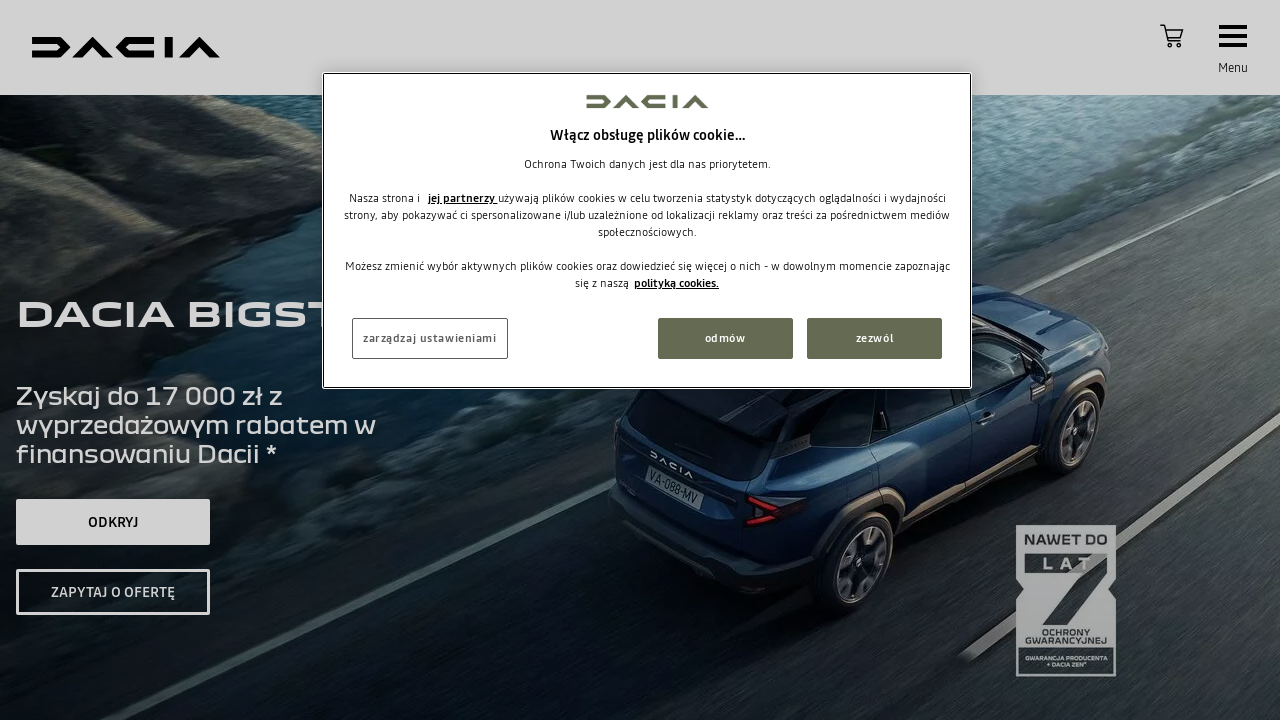

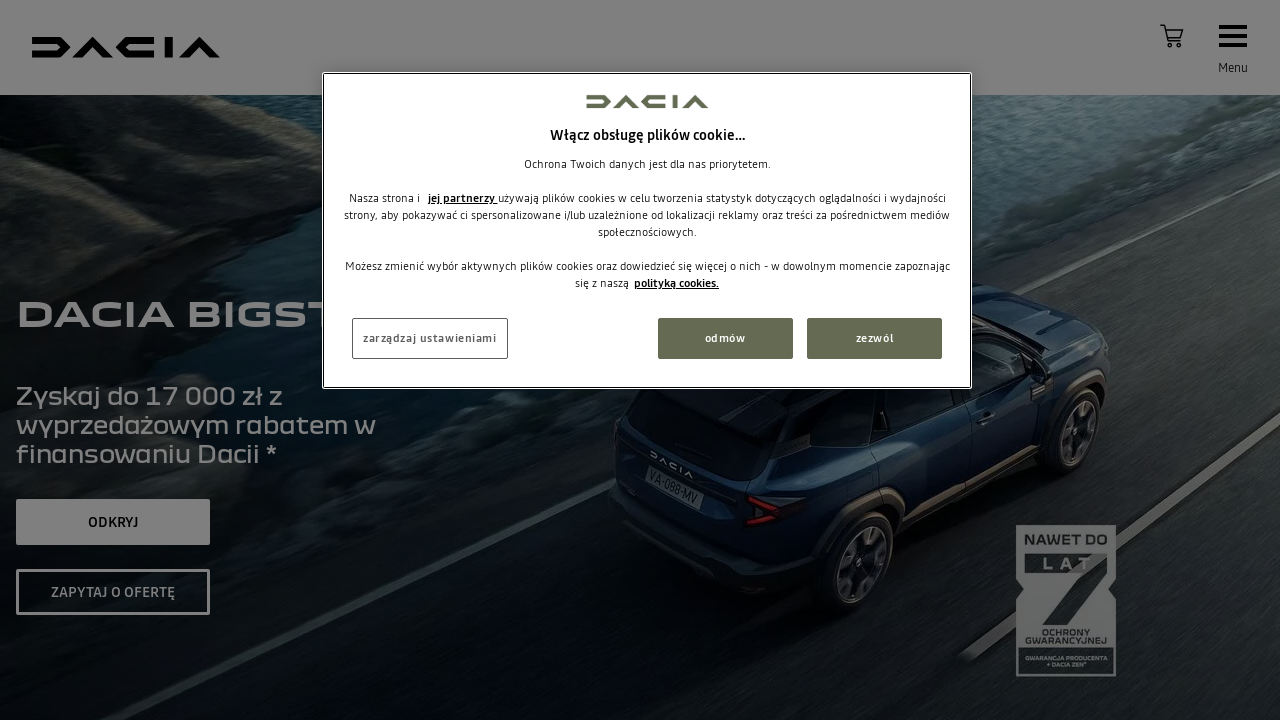